Tests confirm dialog handling by clicking a button and dismissing the alert

Starting URL: http://sahitest.com/demo/confirmTest.htm

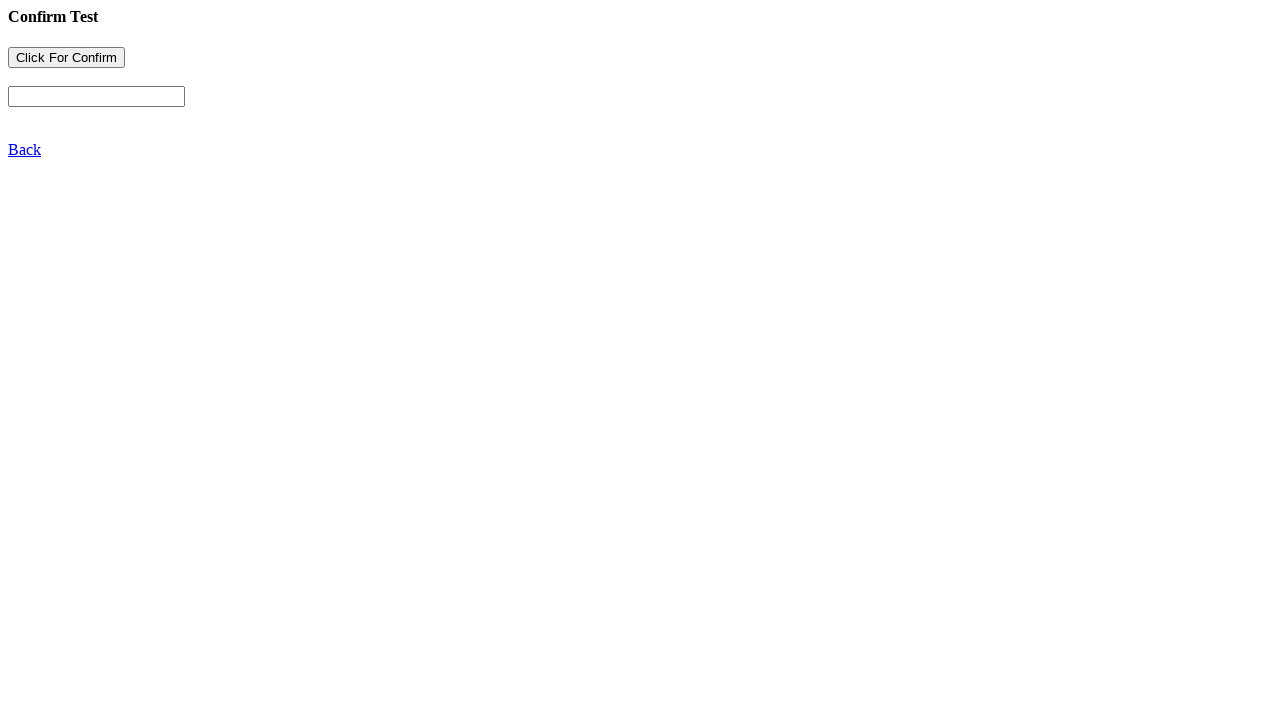

Set up dialog handler to dismiss alerts
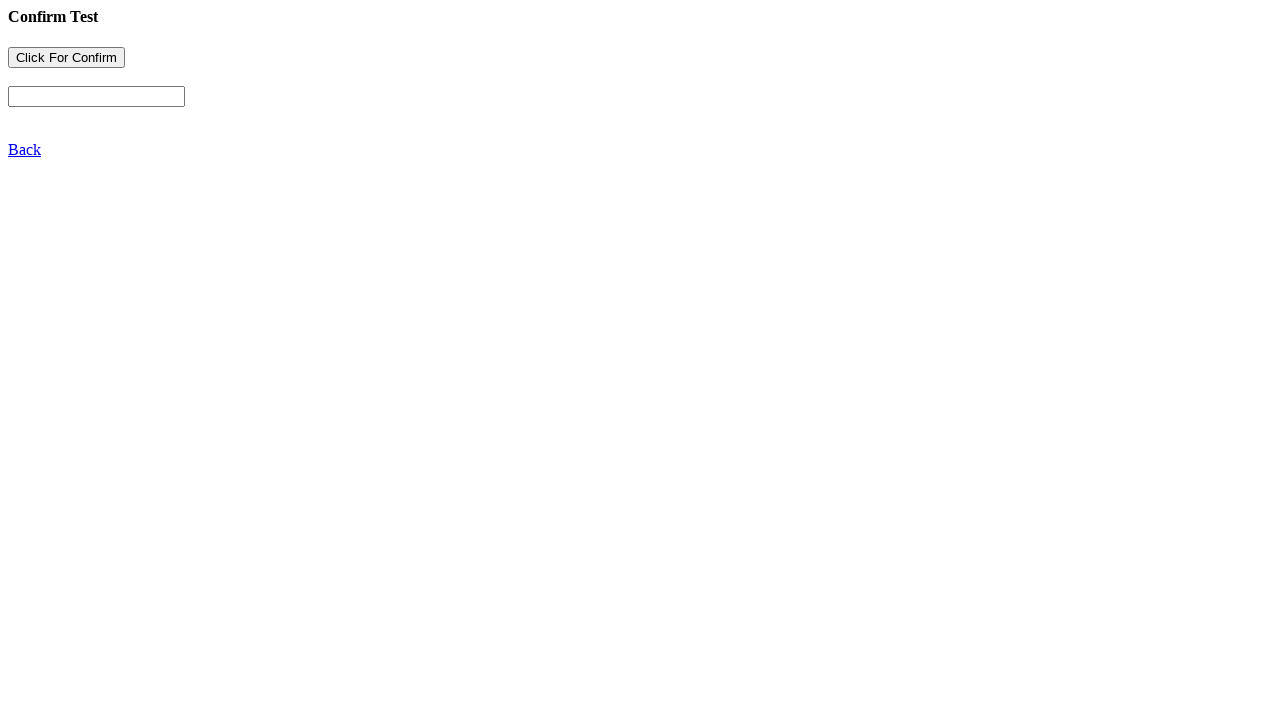

Clicked confirm button to trigger alert at (66, 58) on input[name="b1"]
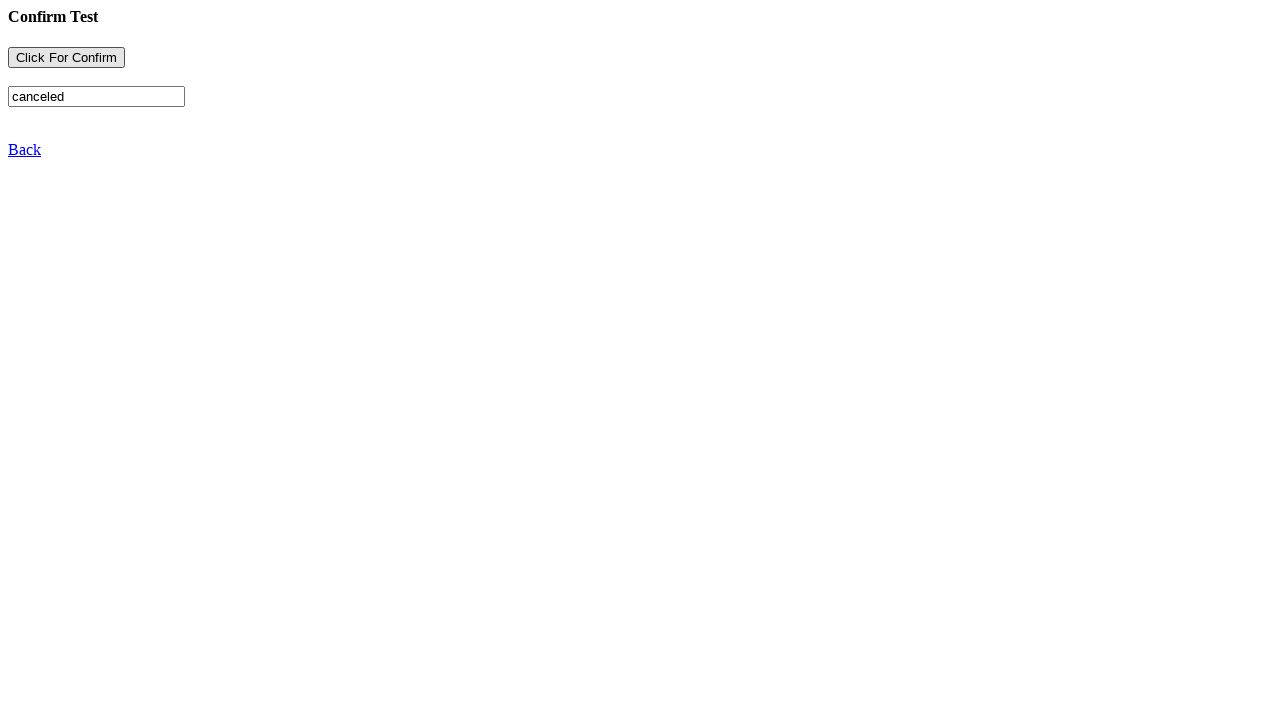

Alert was dismissed and result element loaded
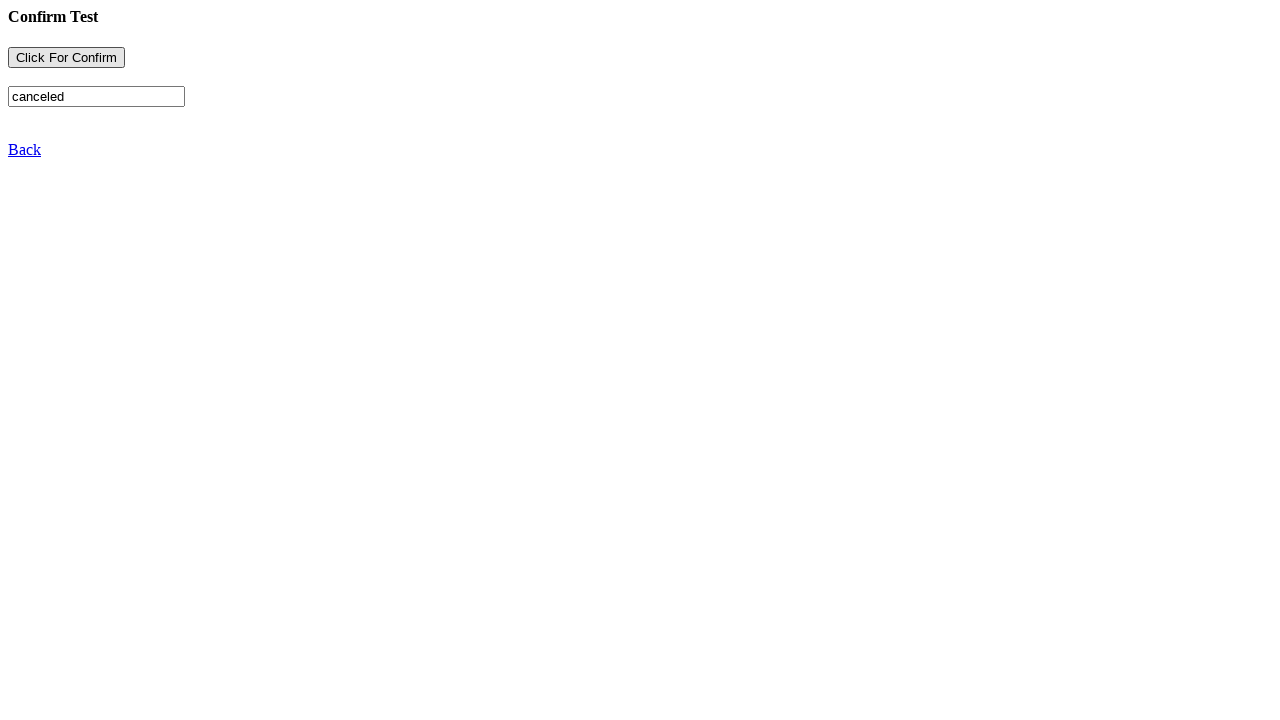

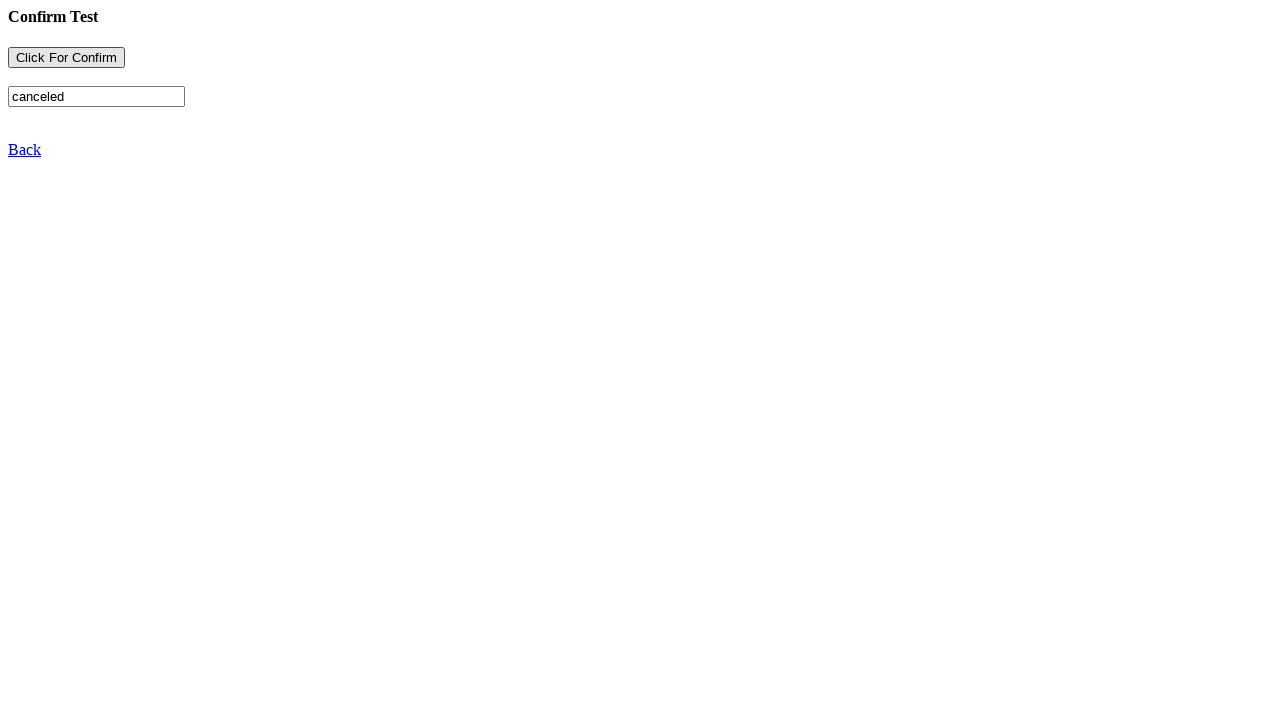